Tests scroll functionality by scrolling to a specific element on the page by a given amount (300 pixels)

Starting URL: https://crossbrowsertesting.github.io/selenium_example_page.html

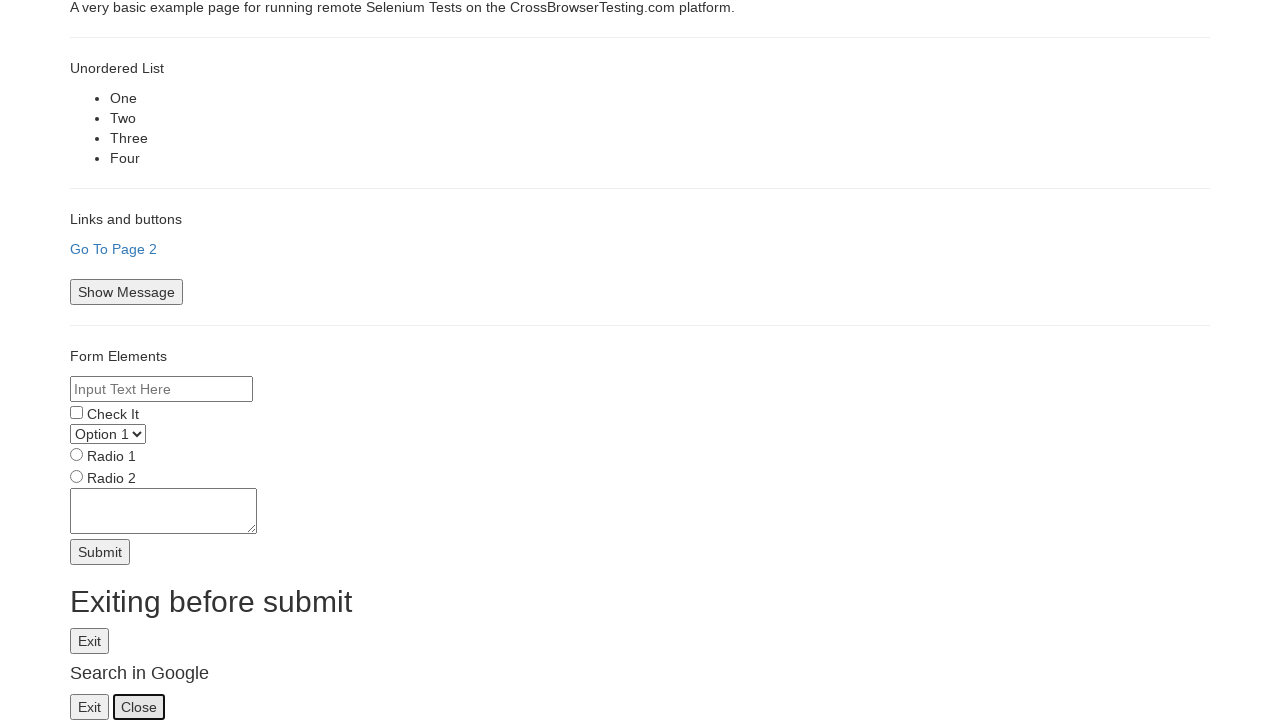

Set viewport size to 500x400 pixels
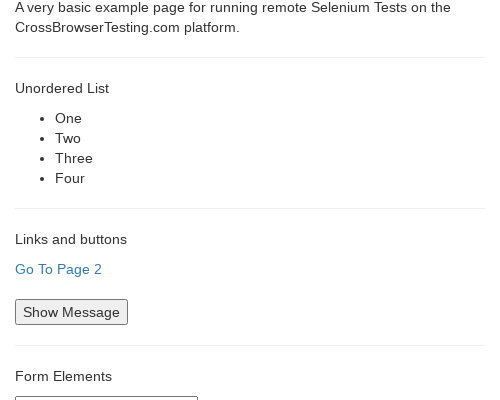

Located 'Go To Page 2' element
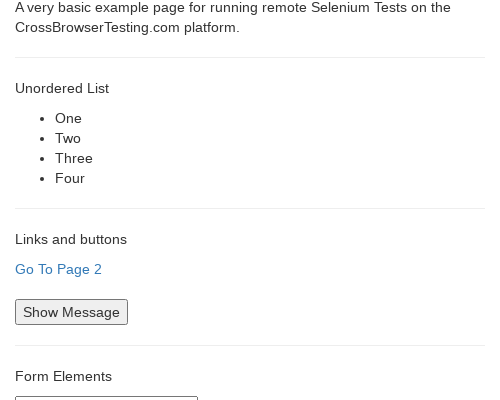

Scrolled element into view if needed
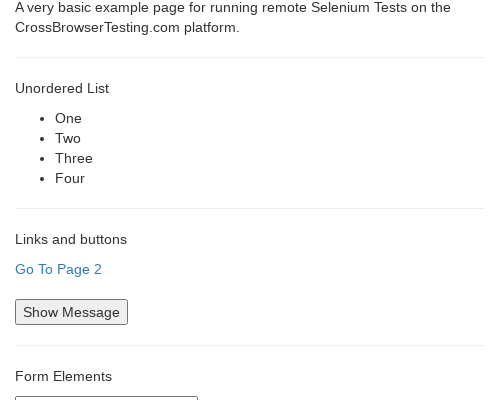

Scrolled down by 300 pixels using mouse wheel
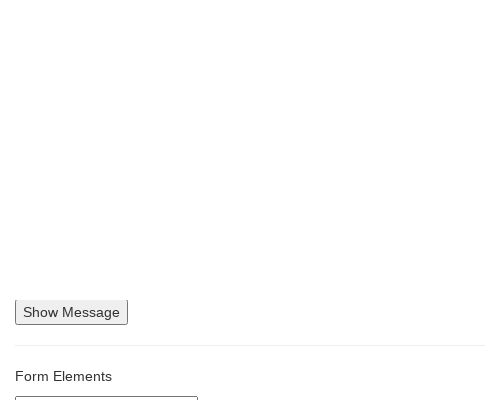

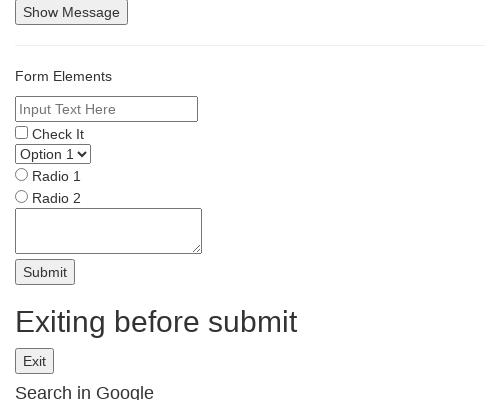